Tests language switching functionality by clicking the Spanish link, navigating back to English, and then forward to Spanish again

Starting URL: https://www.assurancewireless.com/

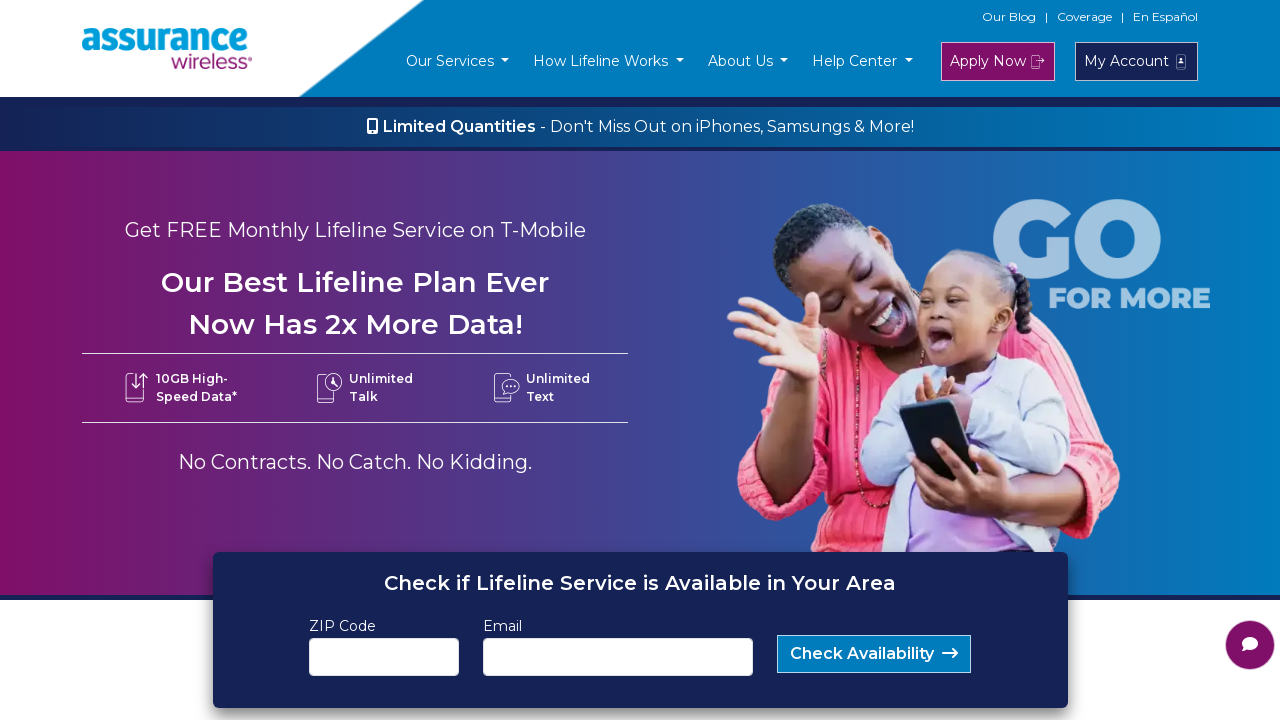

Clicked on Spanish language link 'En Español' at (1166, 16) on (//a[contains(text(),'En Español')])[1]
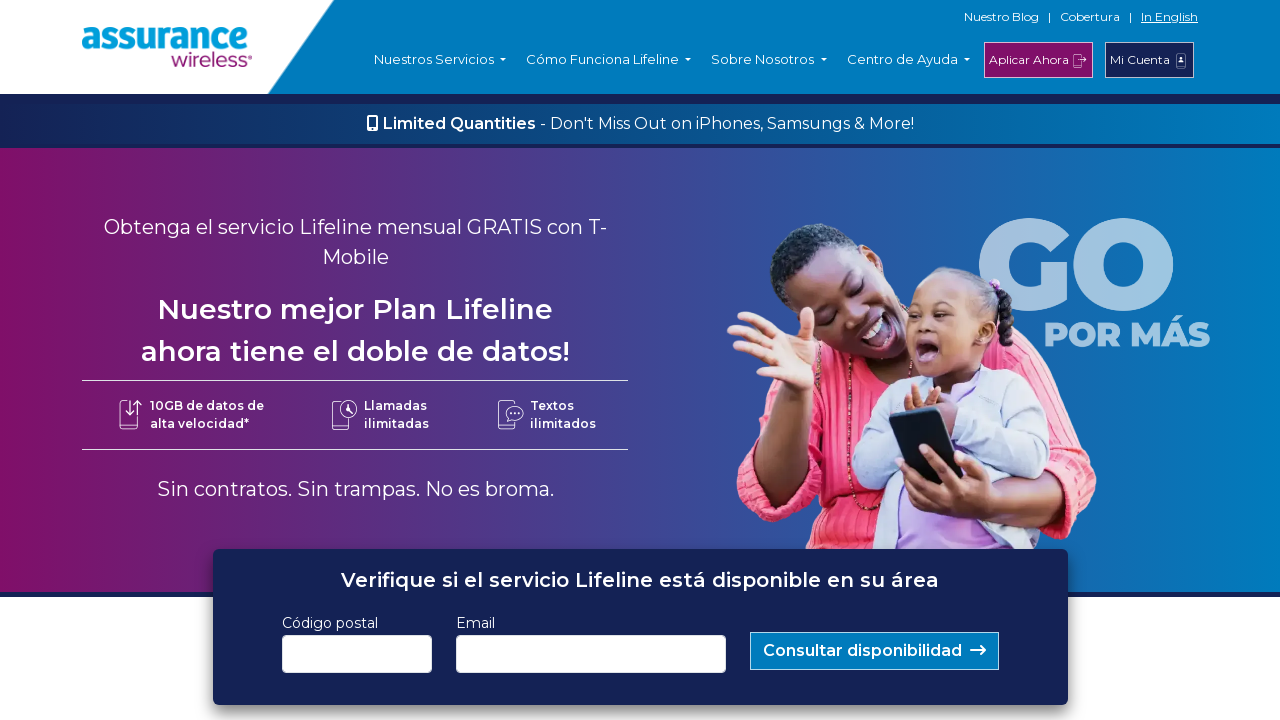

Navigated back to English page
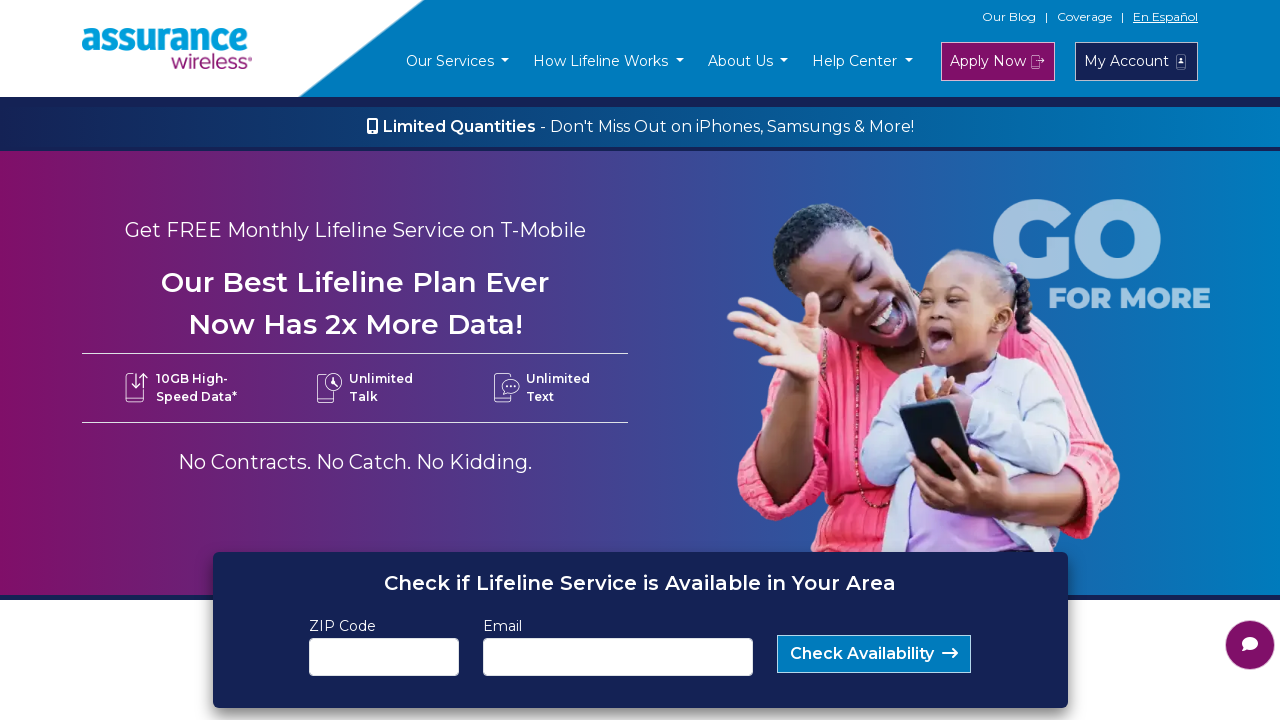

Navigated forward to Spanish page again
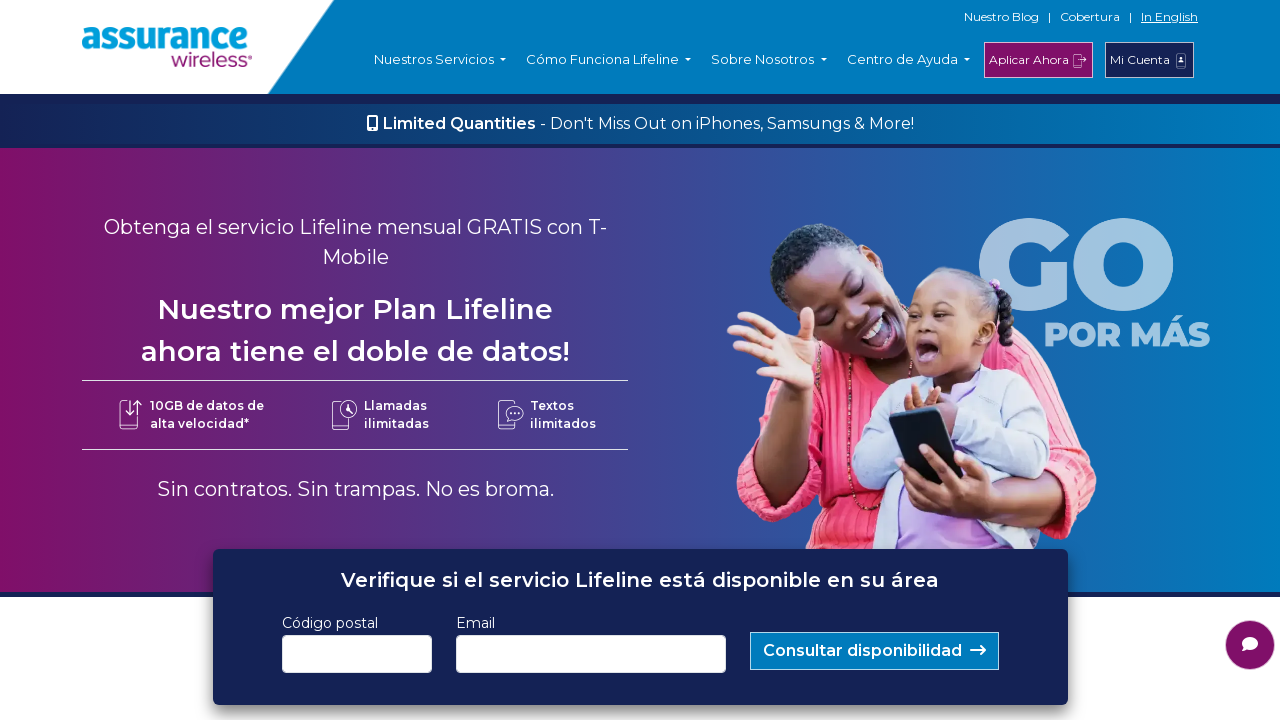

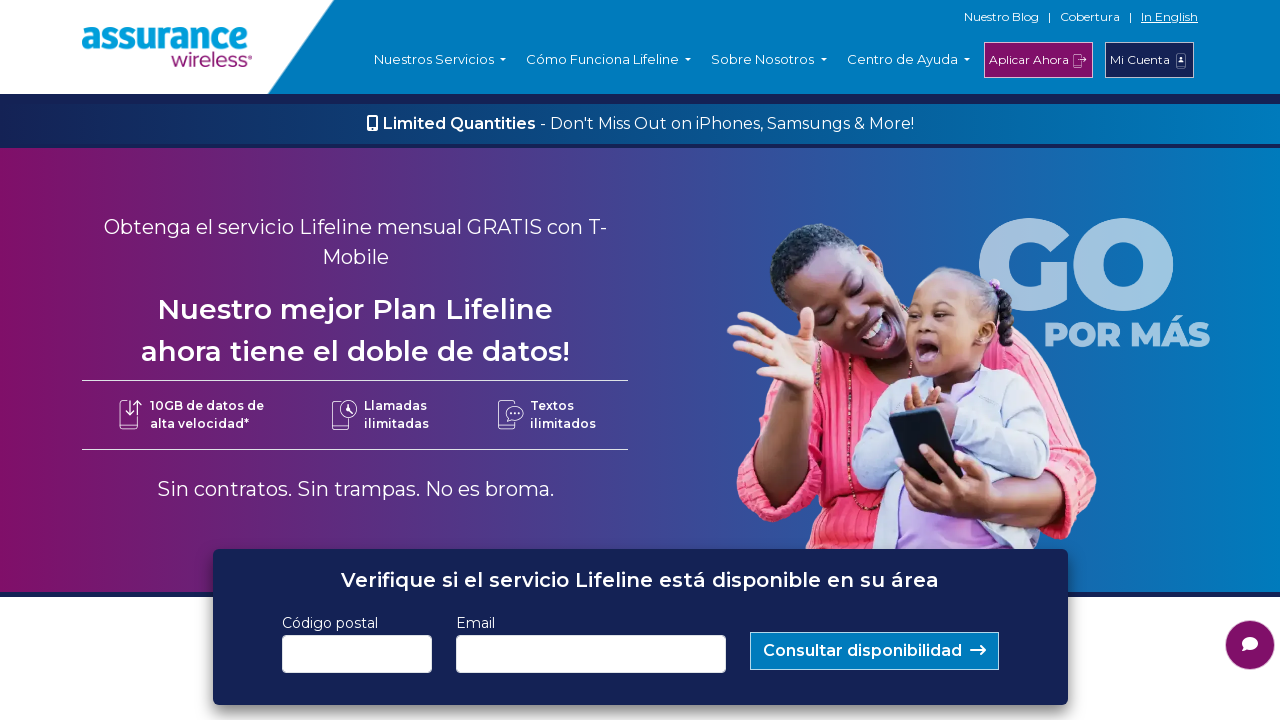